Tests drag and drop functionality by dragging an element and dropping it into a target area using the dragAndDrop method

Starting URL: https://seleniumui.moderntester.pl/droppable.php

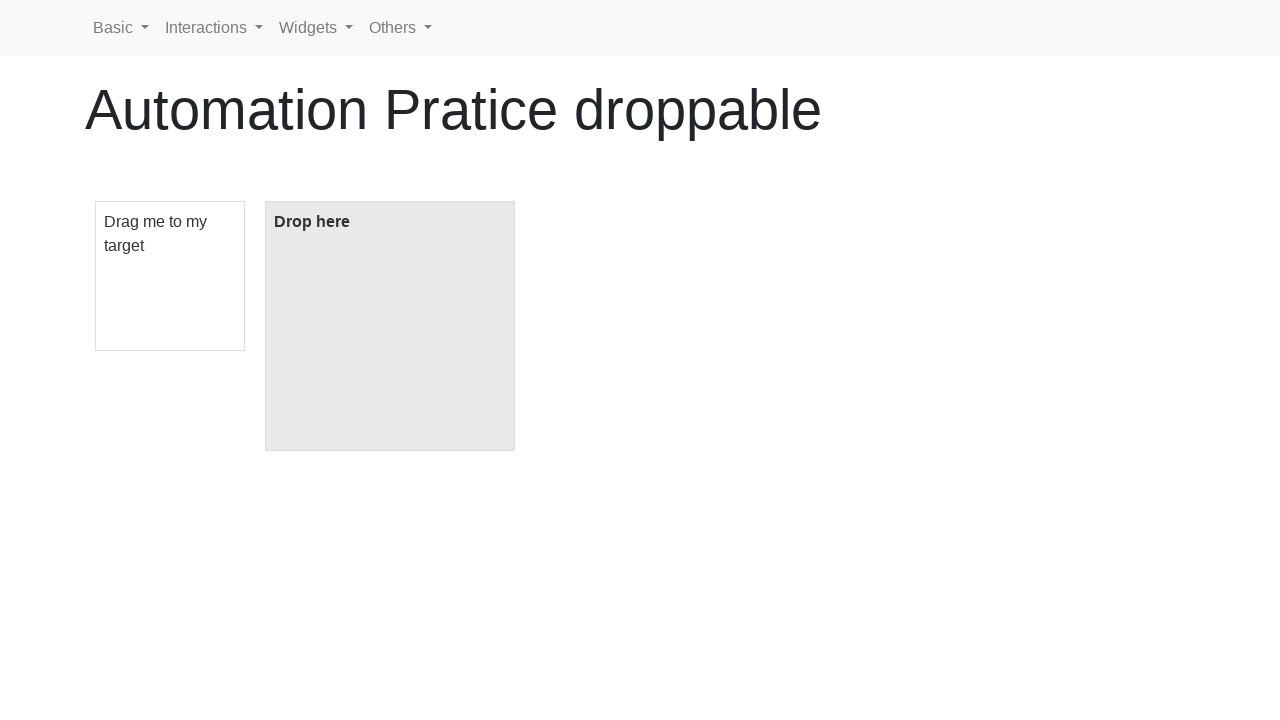

Located the draggable element with id 'draggable'
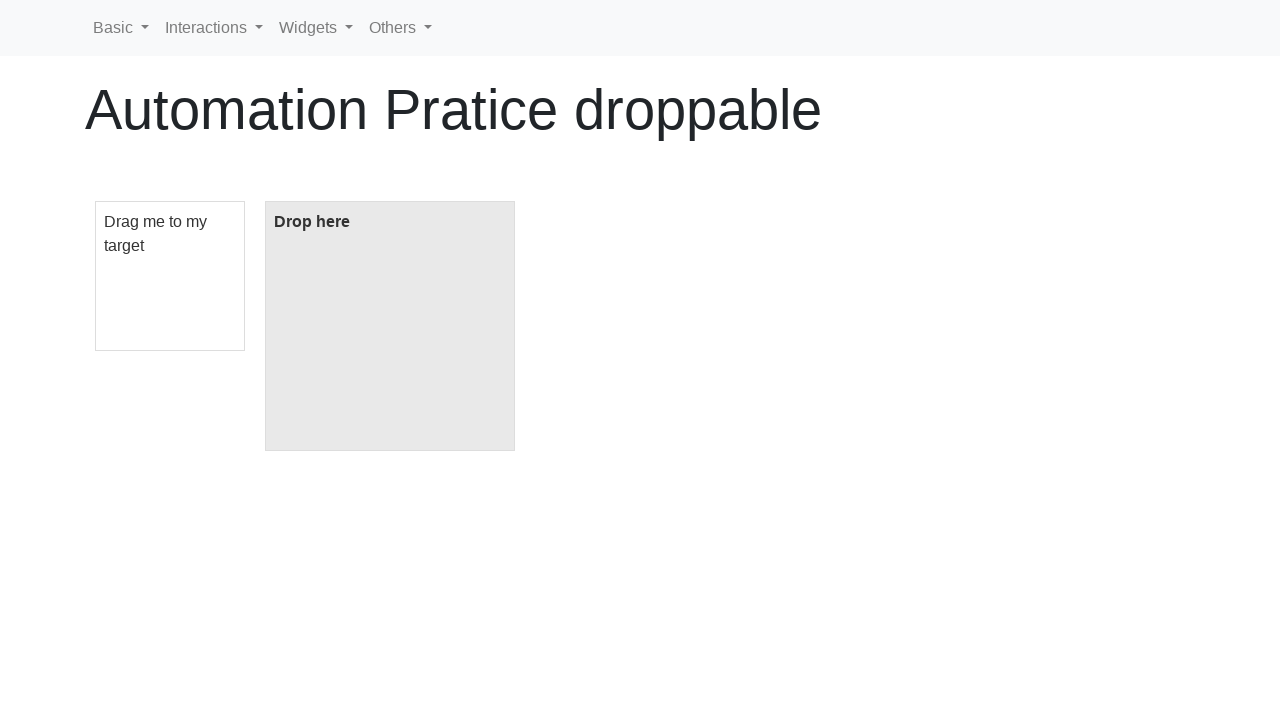

Located the droppable target area with id 'droppable'
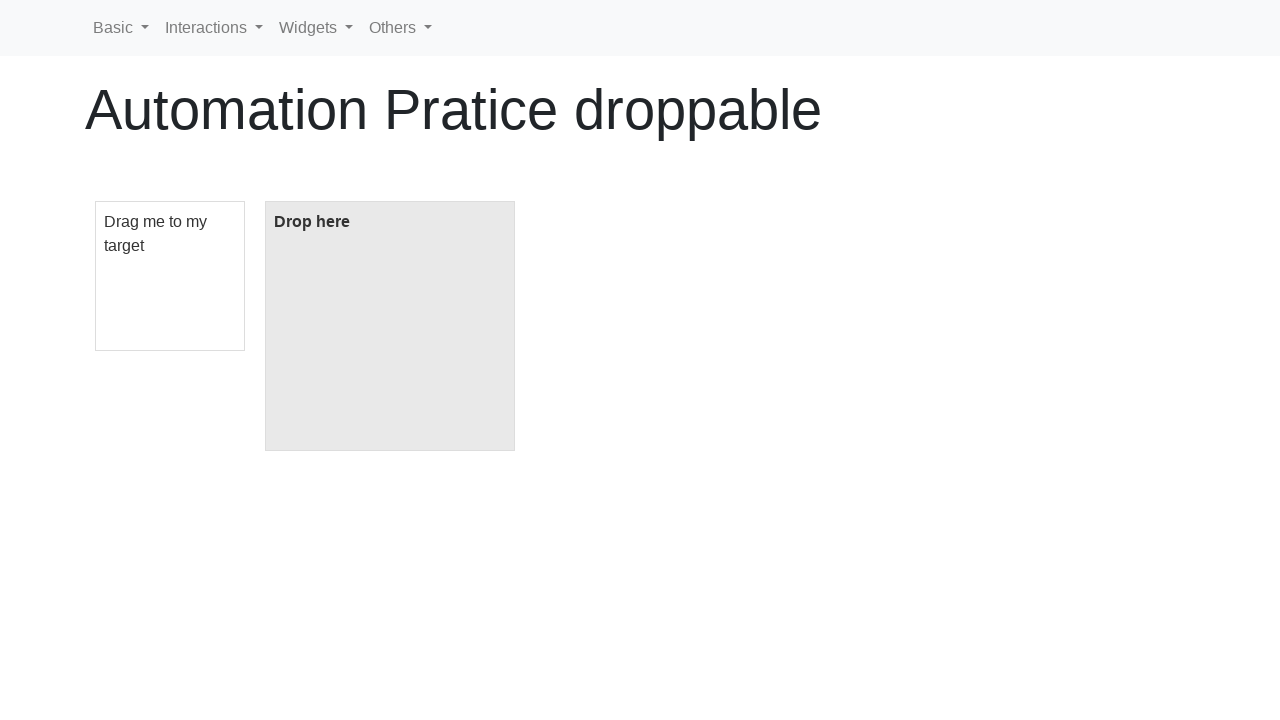

Dragged the element and dropped it into the target area at (390, 326)
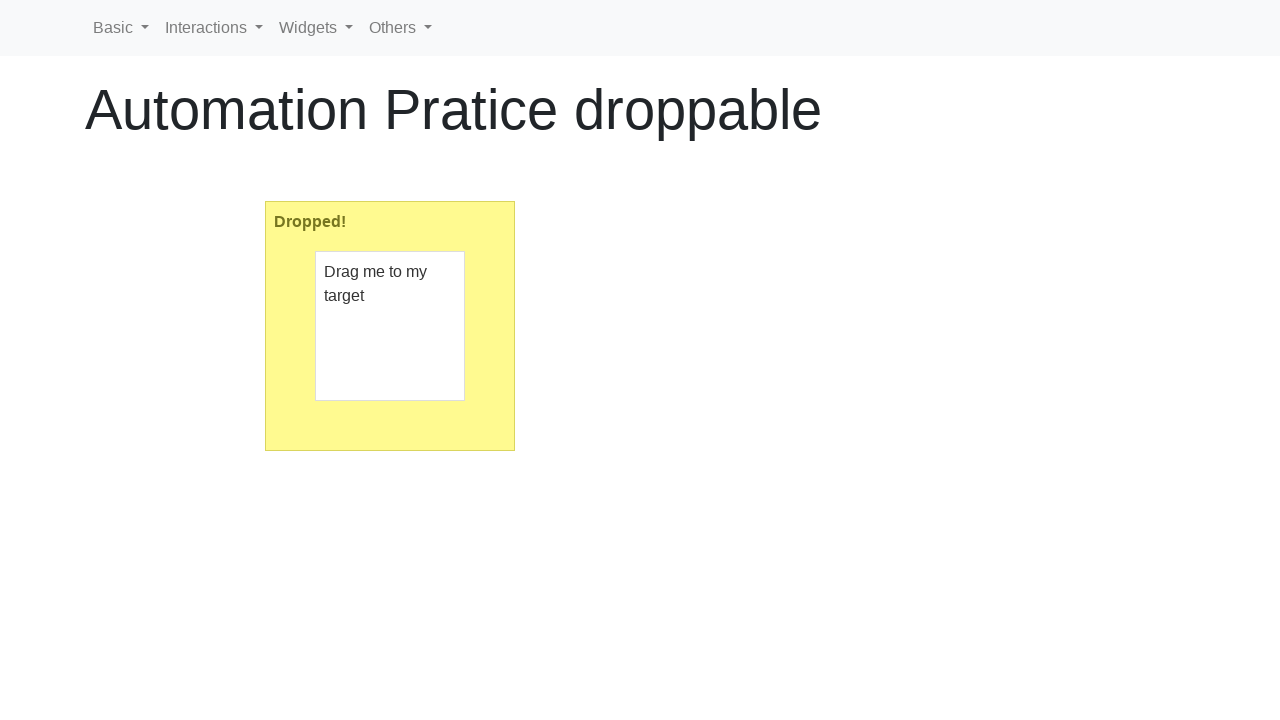

Verified that the drop was successful - droppable area shows 'Dropped!' text
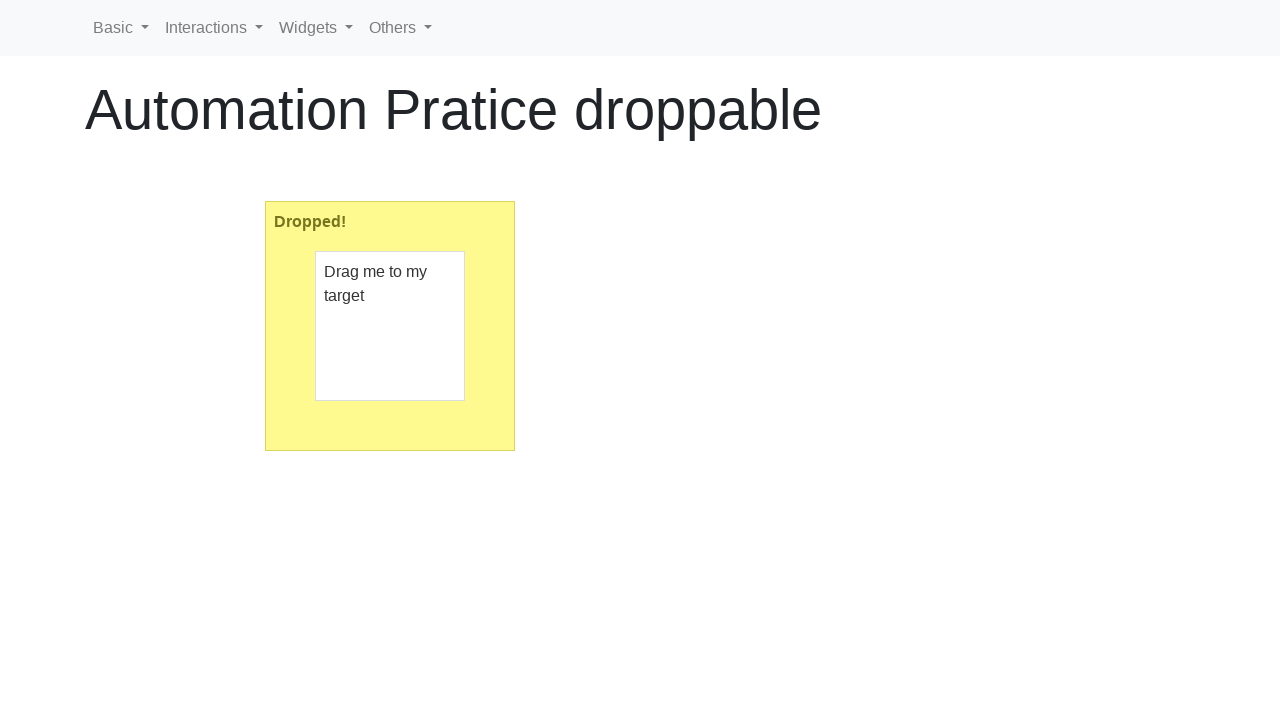

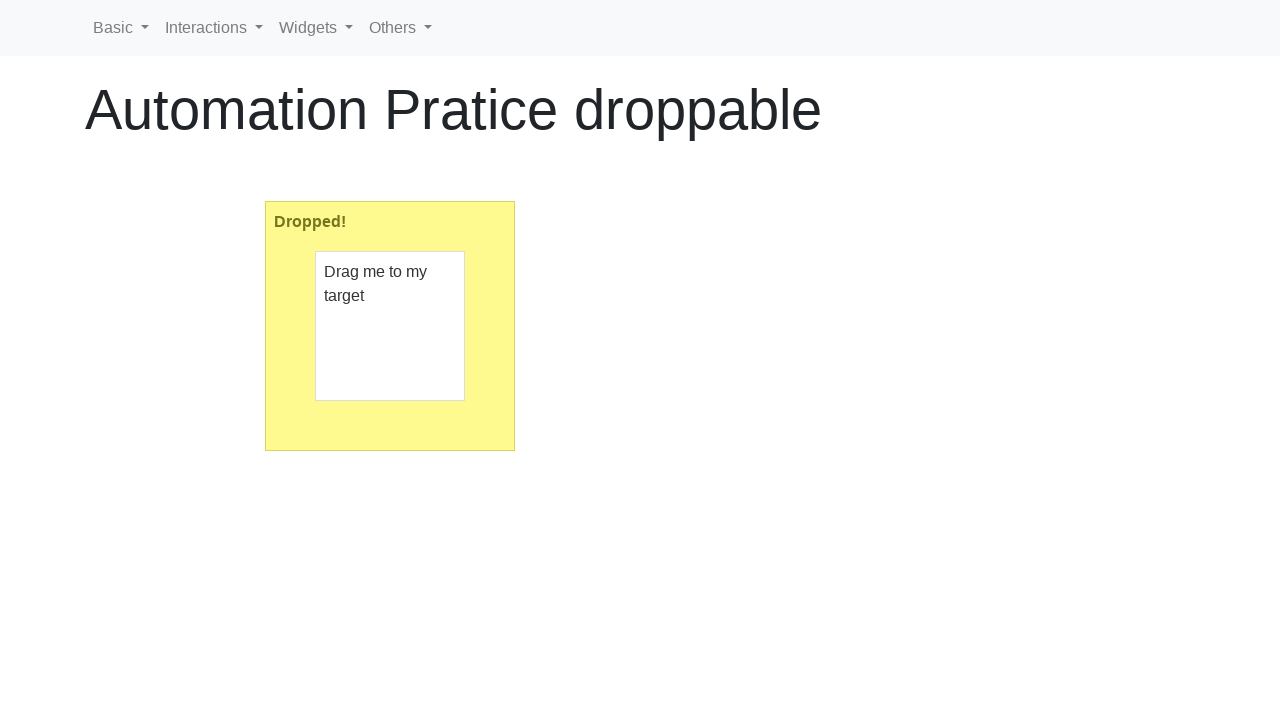